Tests sorting functionality on a product offers table by clicking the first column header, verifying the list is sorted alphabetically, then paginating through results to find a specific item (Rice) and retrieve its price.

Starting URL: https://rahulshettyacademy.com/greenkart/#/offers

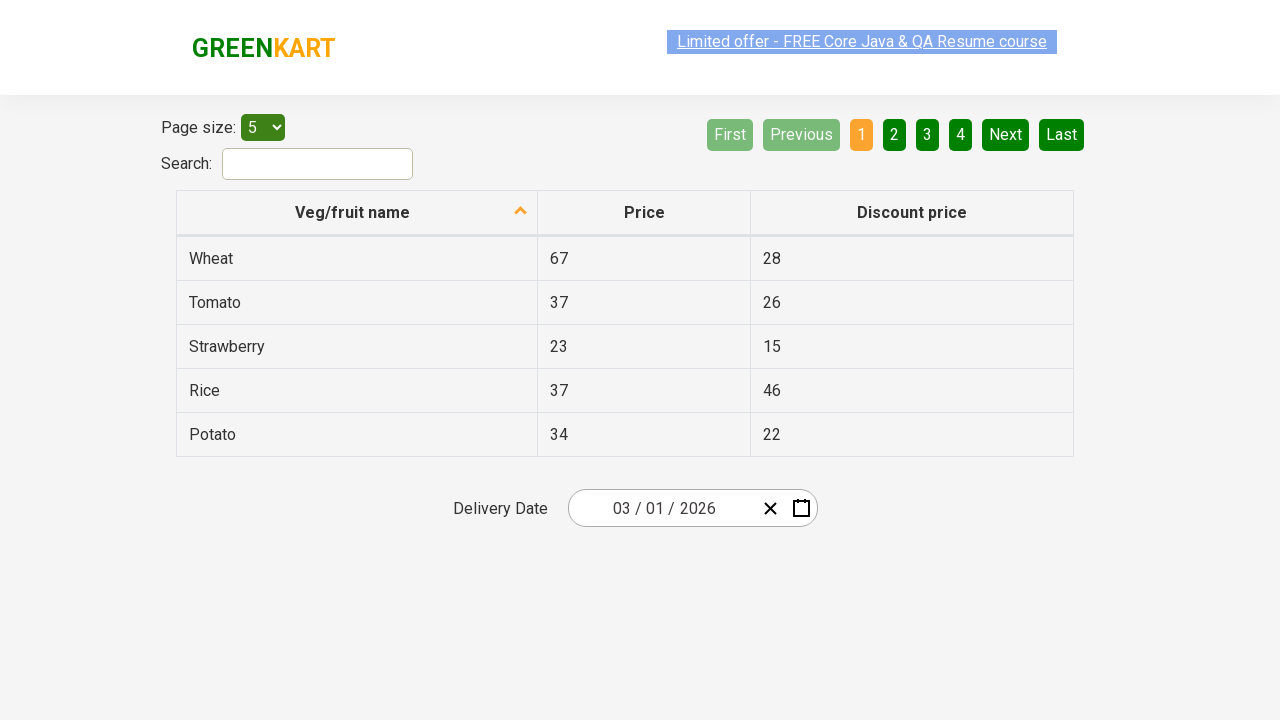

Clicked first column header to sort product offers at (357, 213) on xpath=//tr/th[1]
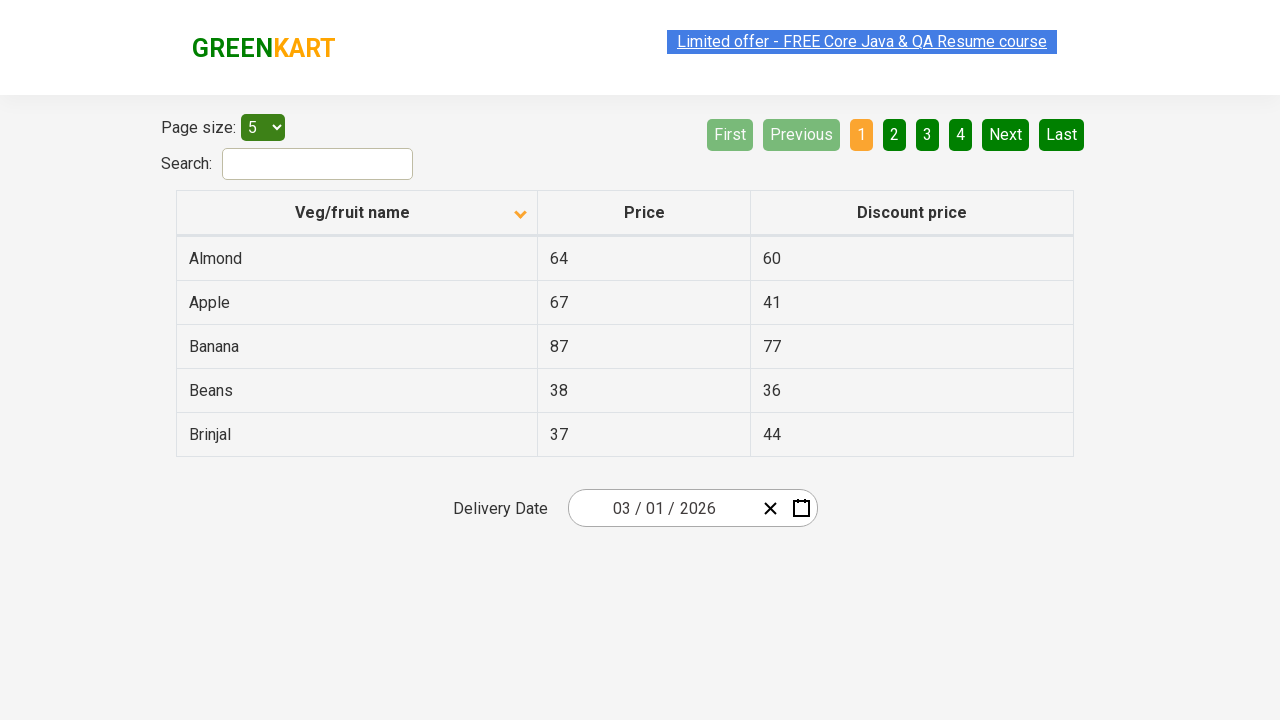

Table data loaded after sorting
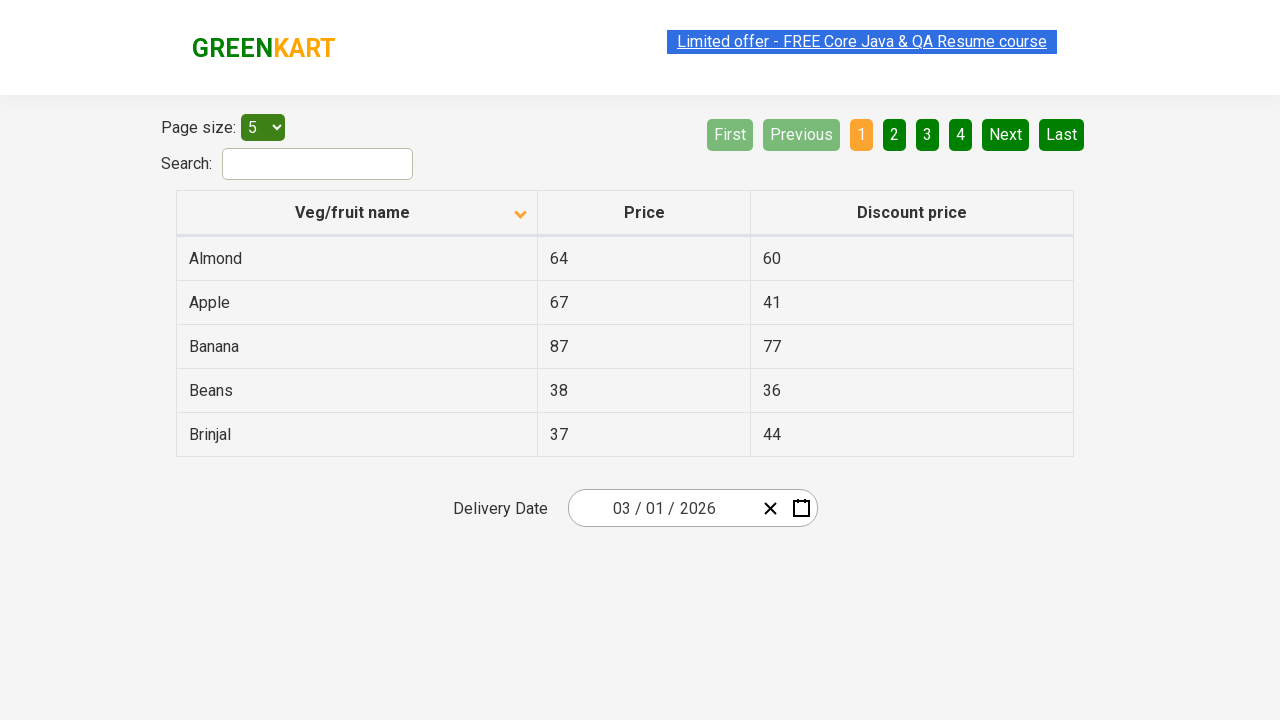

Retrieved all product names from first column
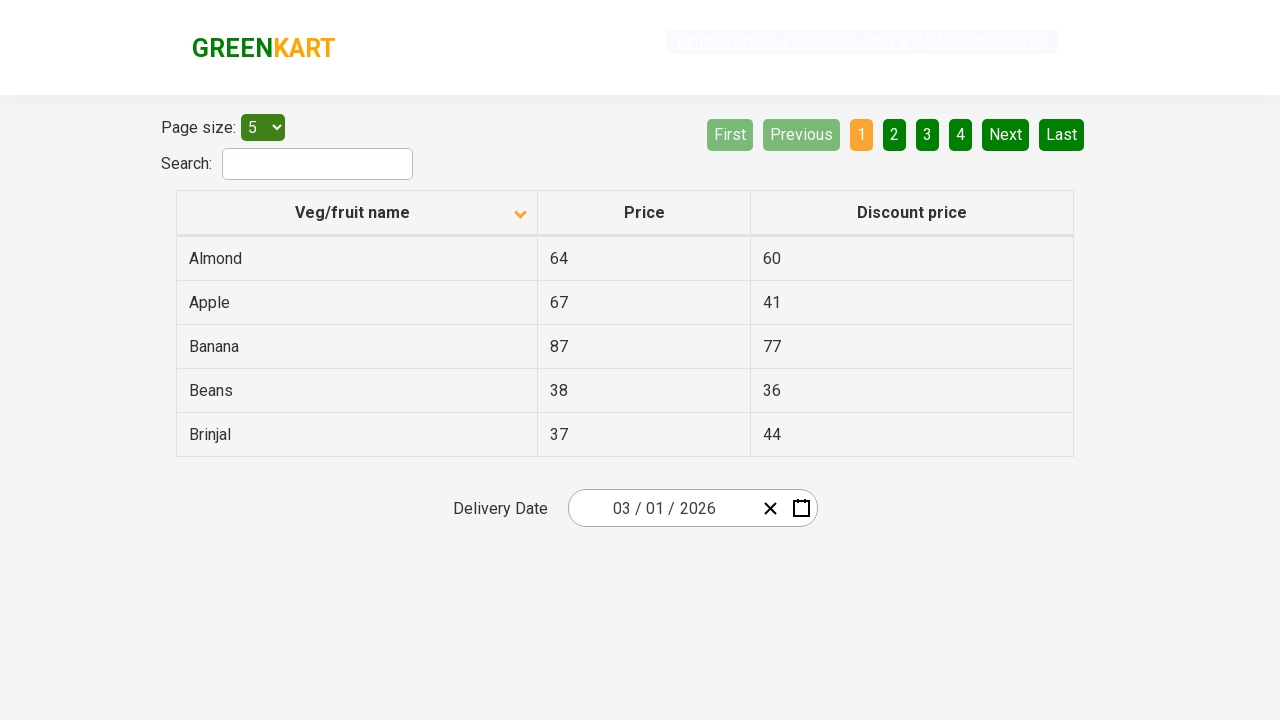

Verified product list is sorted alphabetically
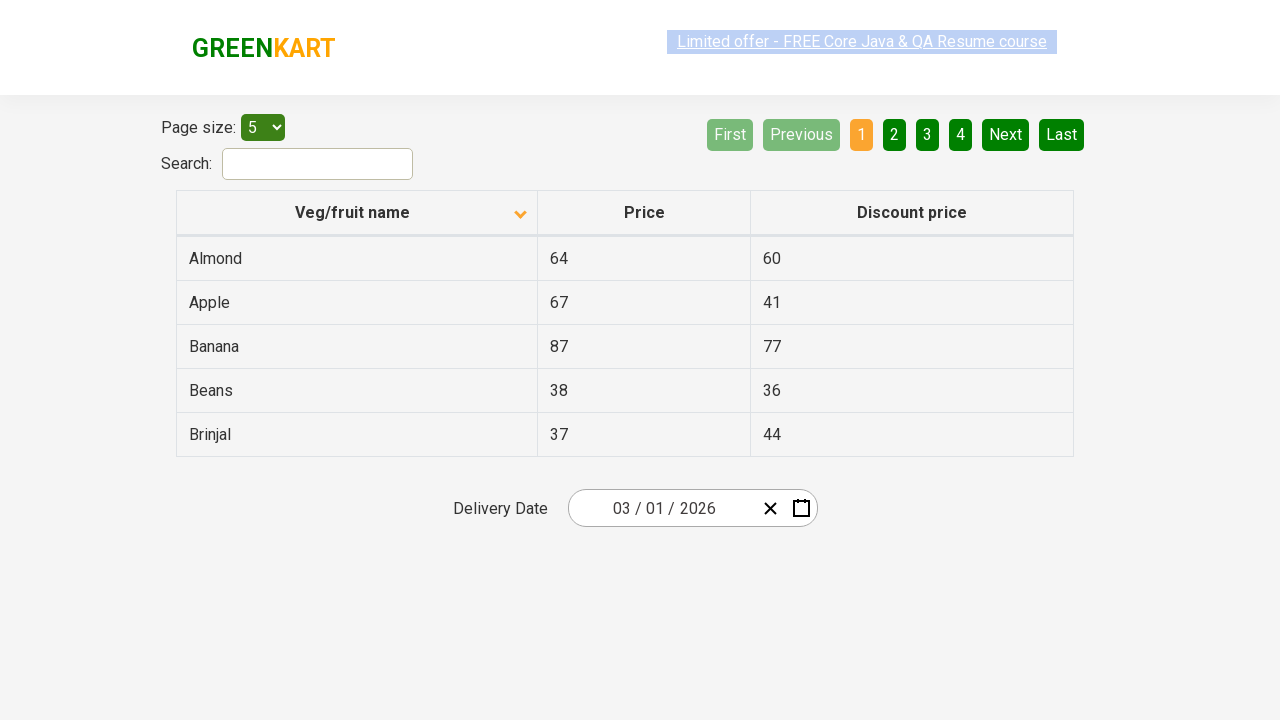

Clicked Next button to navigate to next page of results at (1006, 134) on [aria-label='Next']
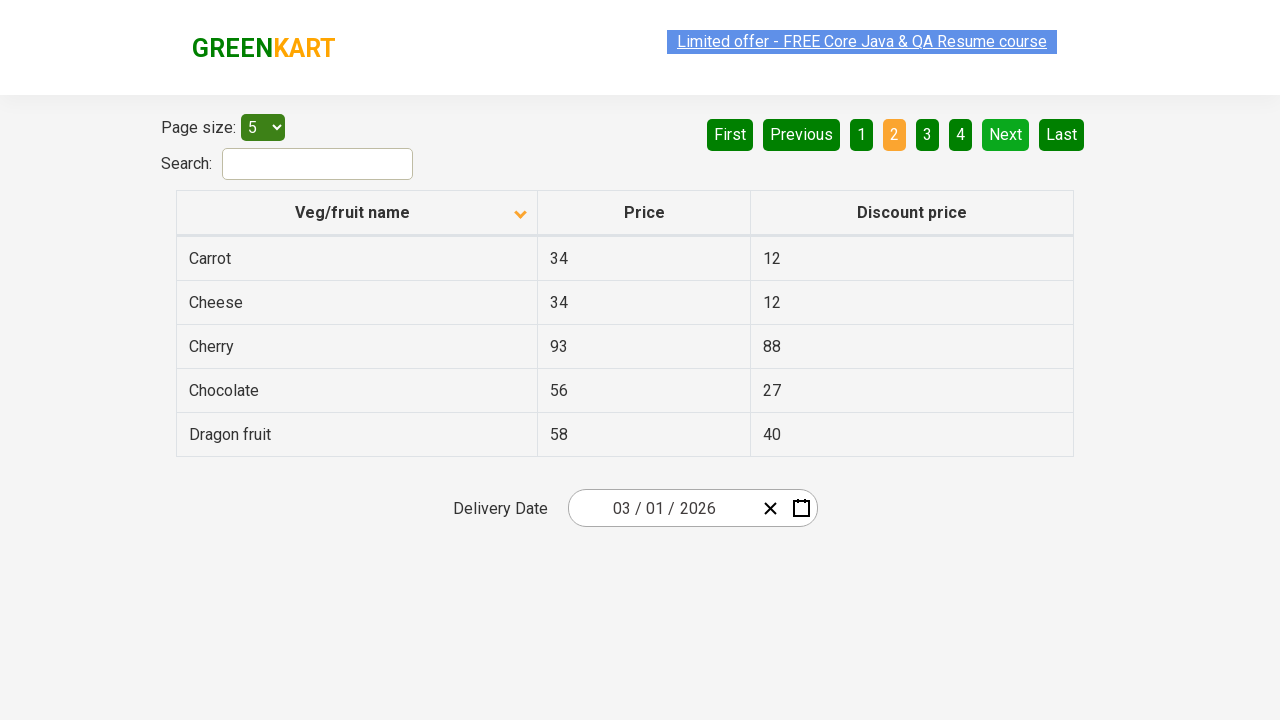

Waited for next page to load
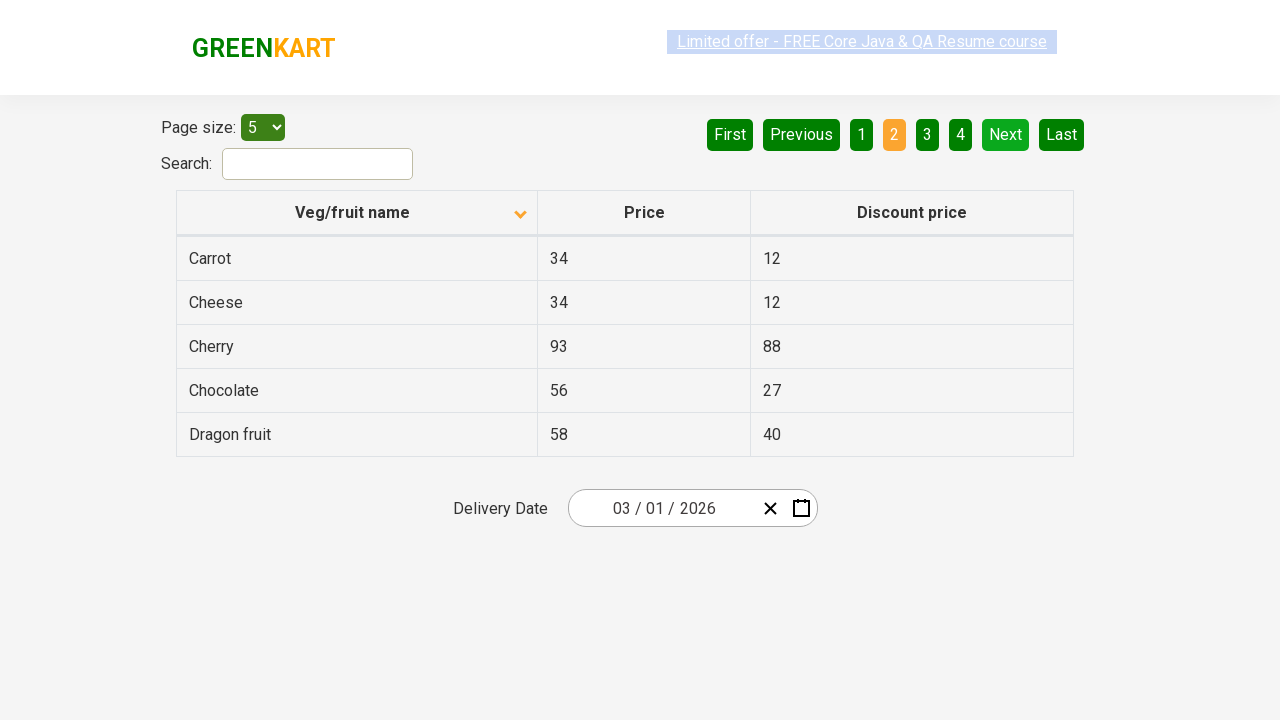

Clicked Next button to navigate to next page of results at (1006, 134) on [aria-label='Next']
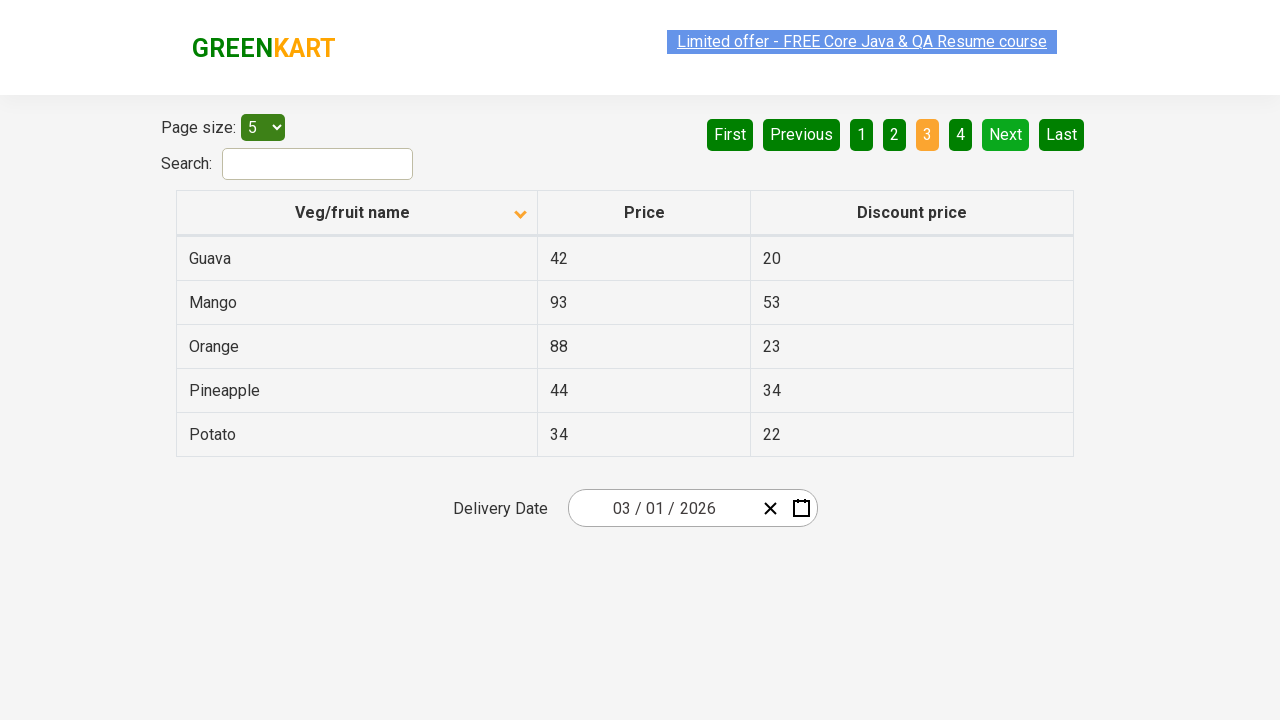

Waited for next page to load
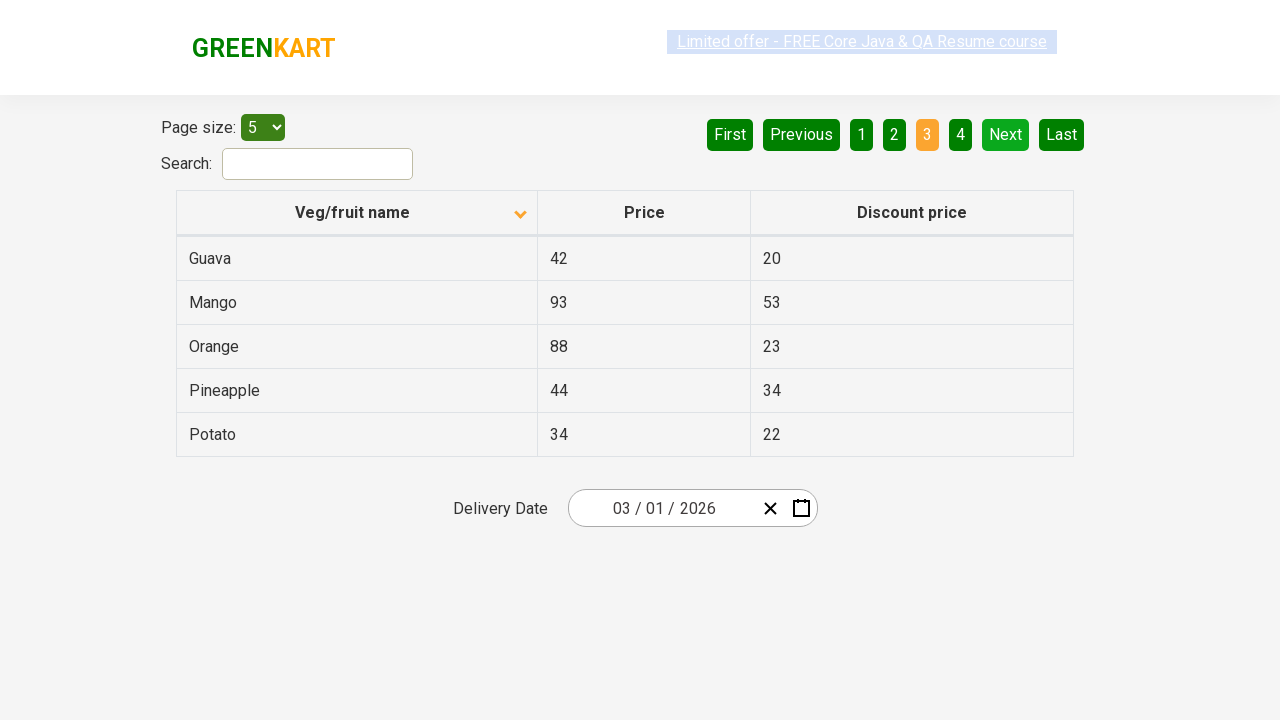

Clicked Next button to navigate to next page of results at (1006, 134) on [aria-label='Next']
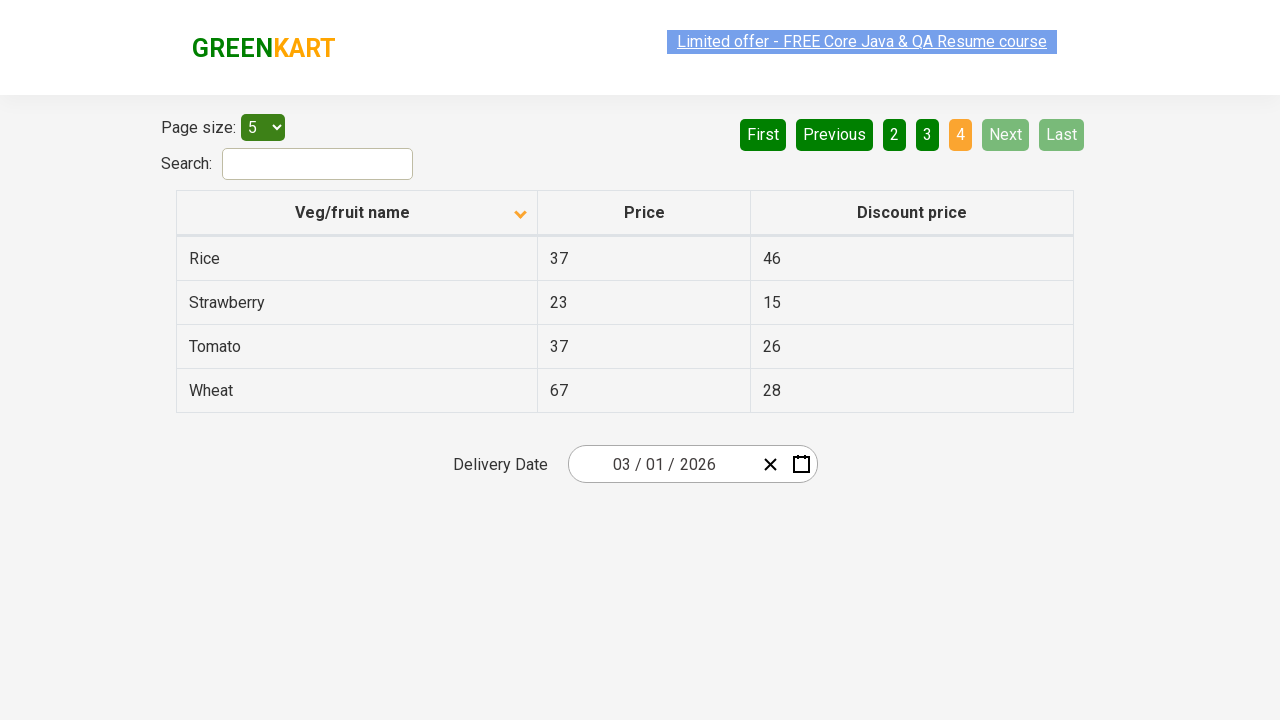

Waited for next page to load
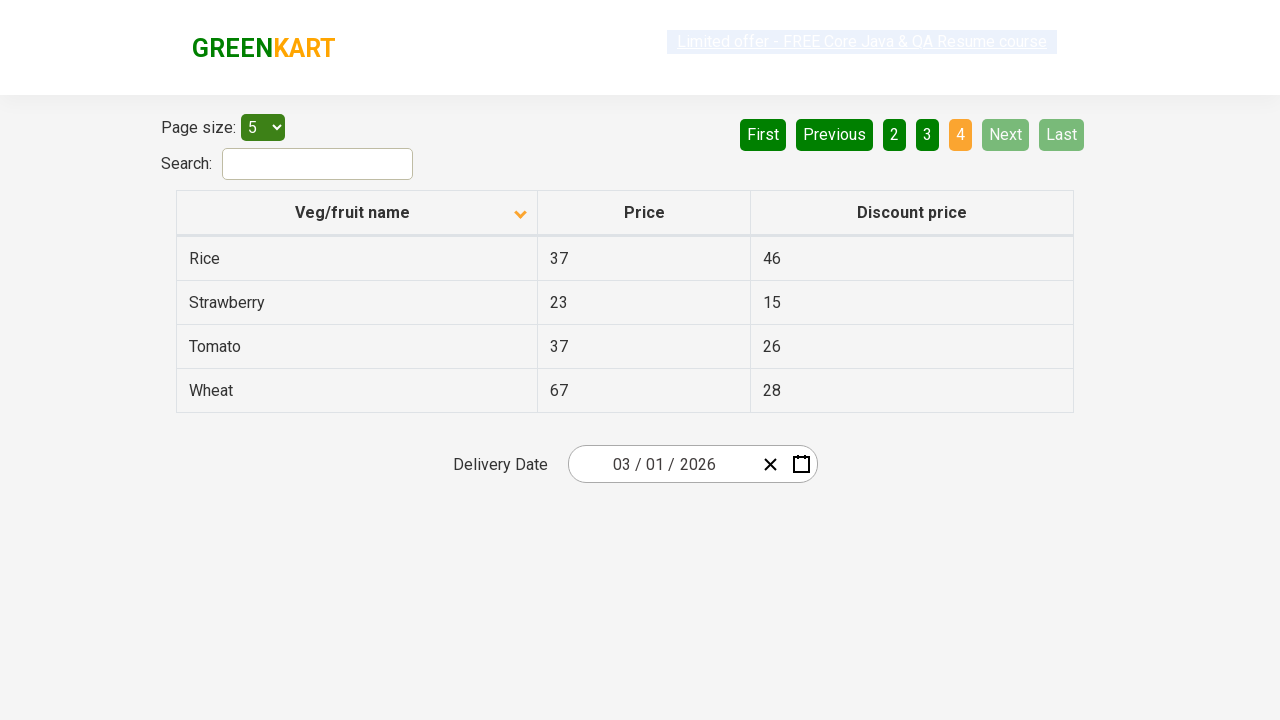

Found Rice product and retrieved its price: 37
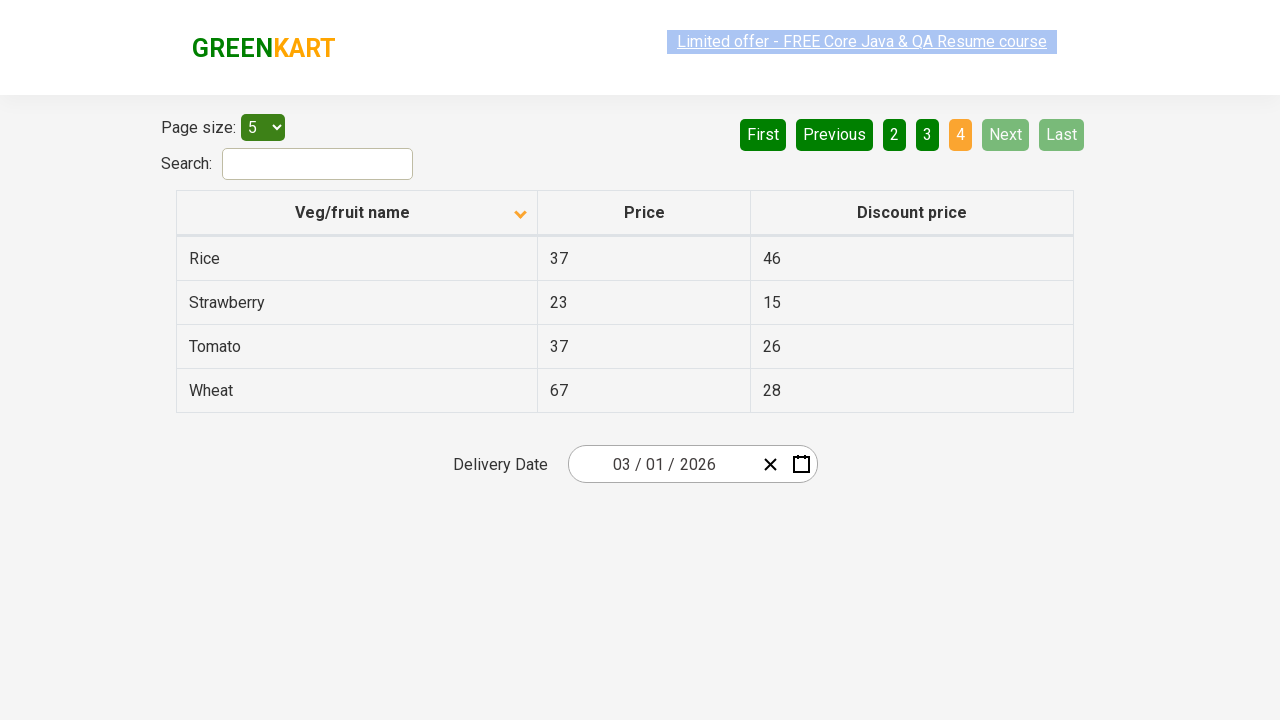

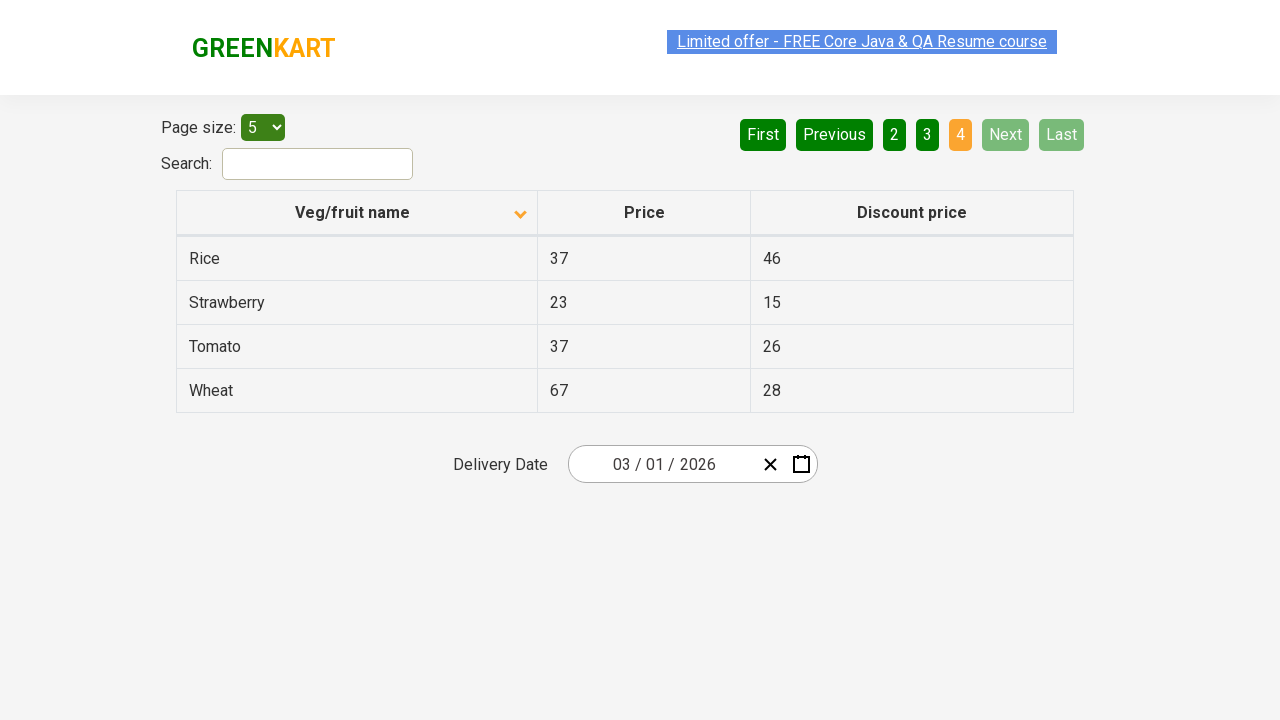